Tests that the second number field only accepts a maximum of 10 digits by entering 11 digits and verifying the truncated result

Starting URL: https://testsheepnz.github.io/BasicCalculator

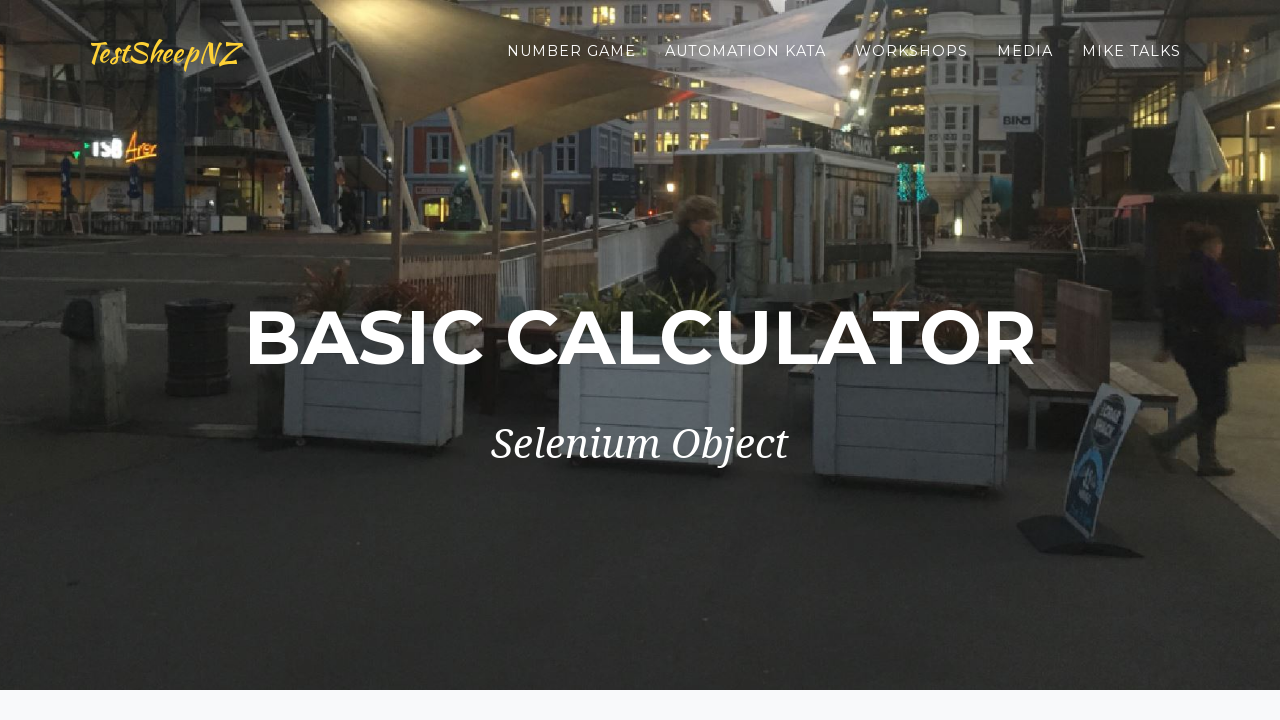

Selected build version 3 on select[name="selectBuild"]
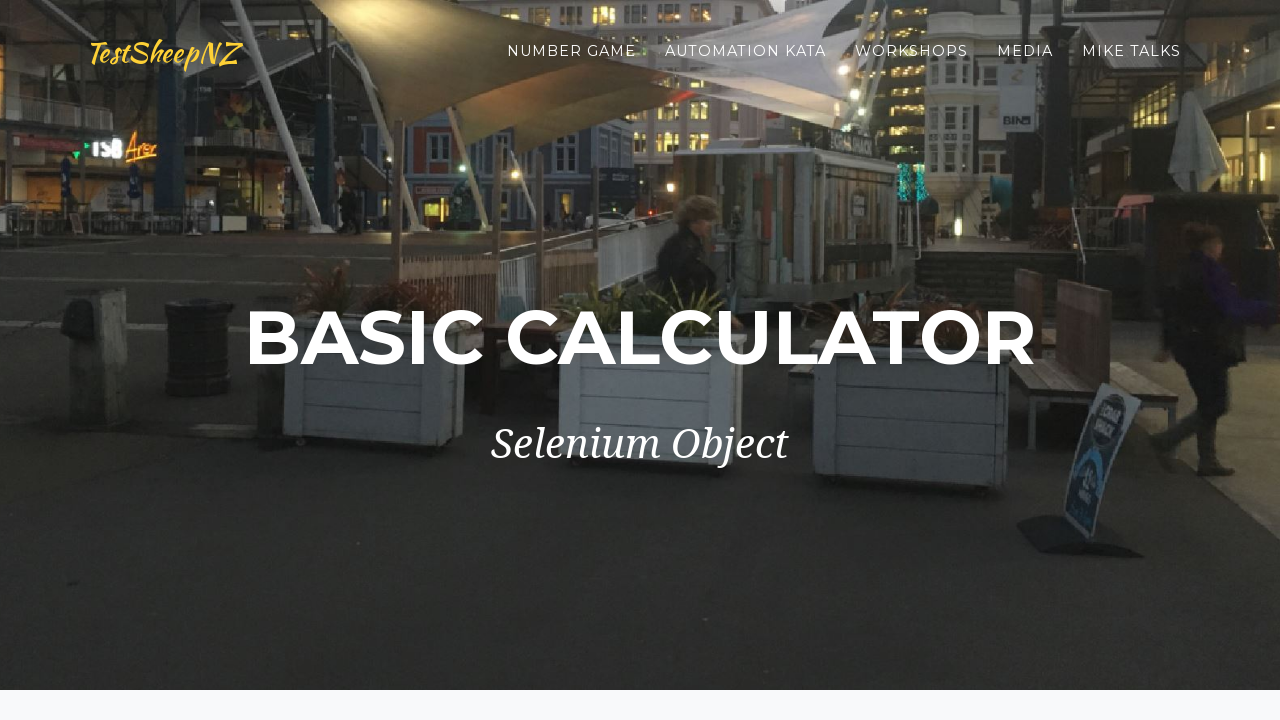

Filled first number field with '1' on #number1Field
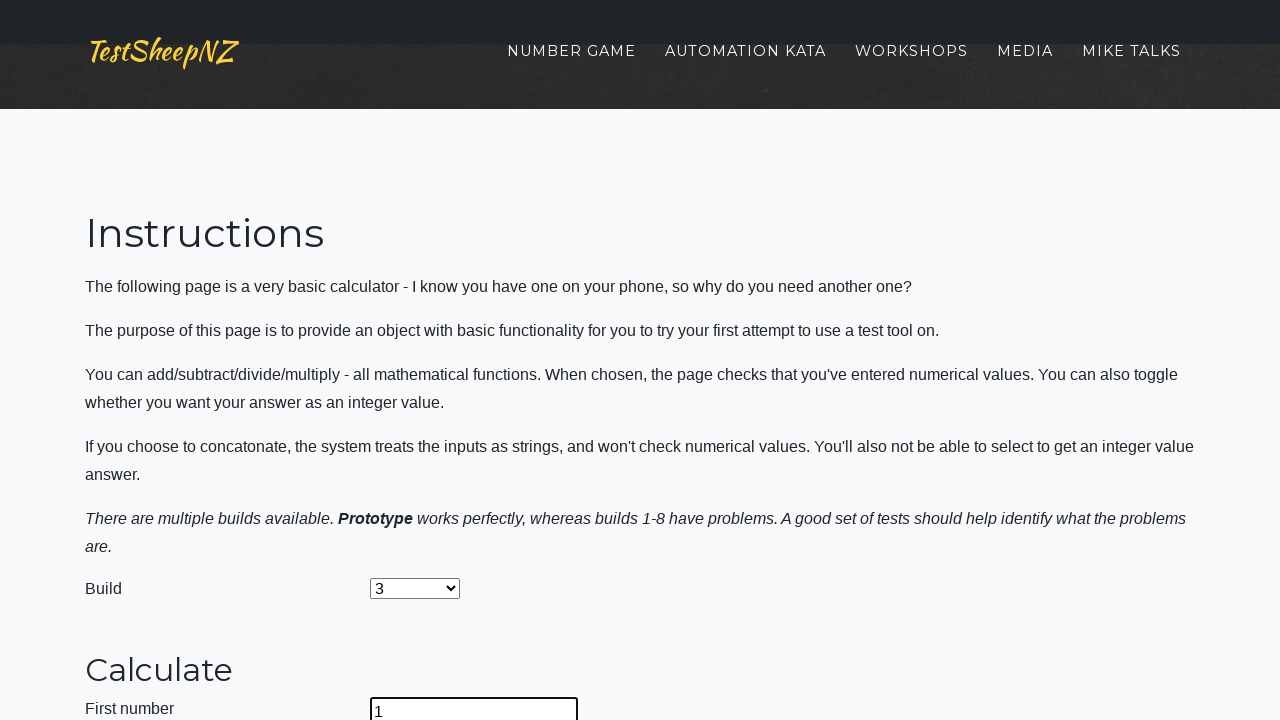

Filled second number field with 11 digits '12345678901' to test maximum digit limit on #number2Field
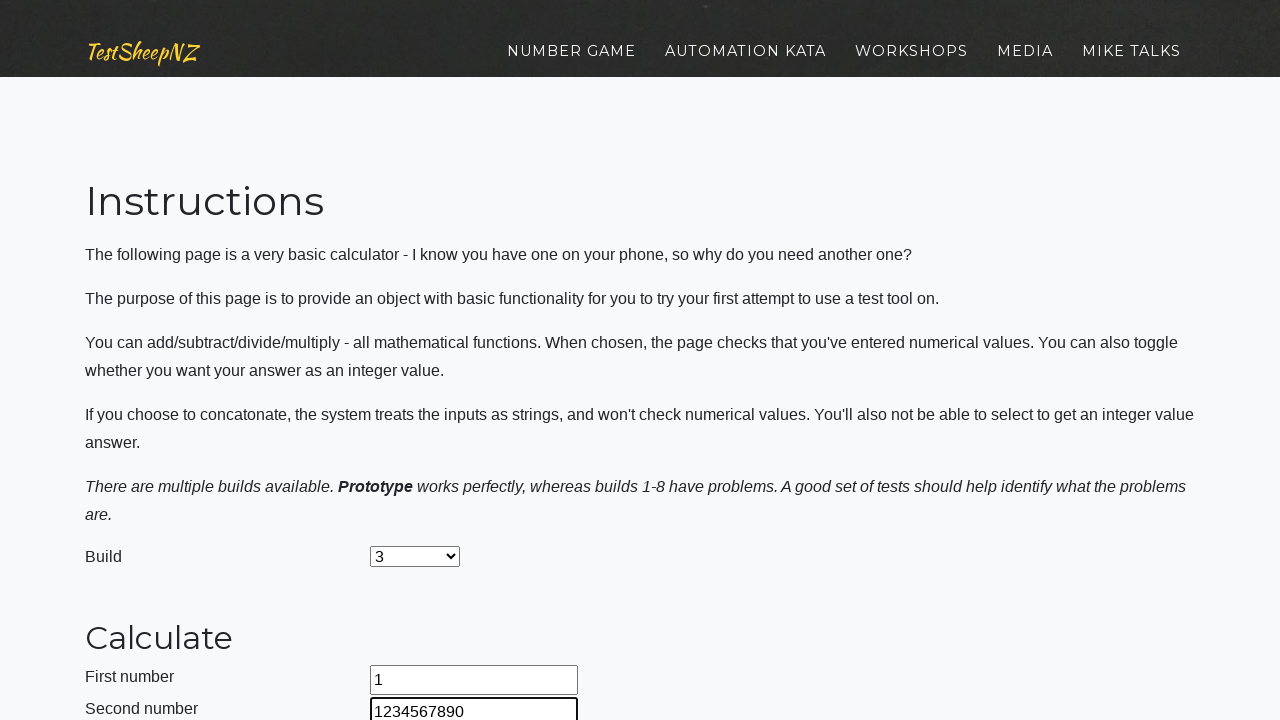

Selected addition operation on select[name="selectOperation"]
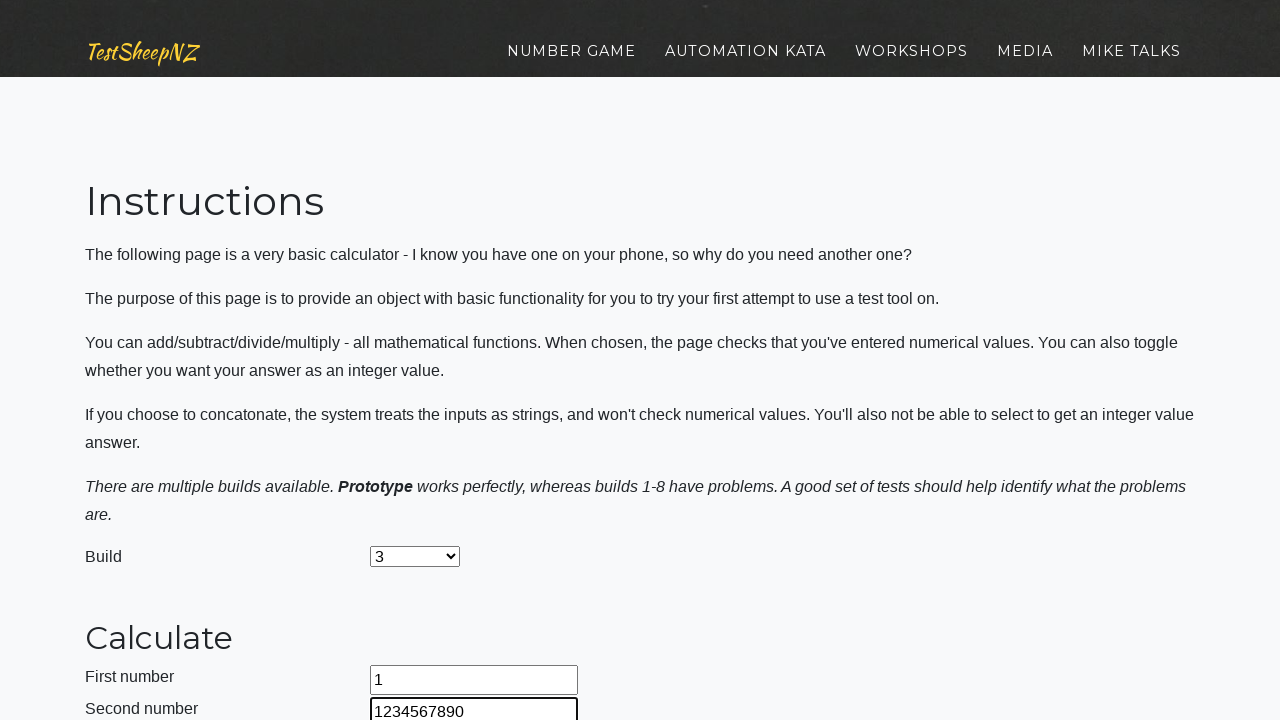

Clicked calculate button at (422, 361) on #calculateButton
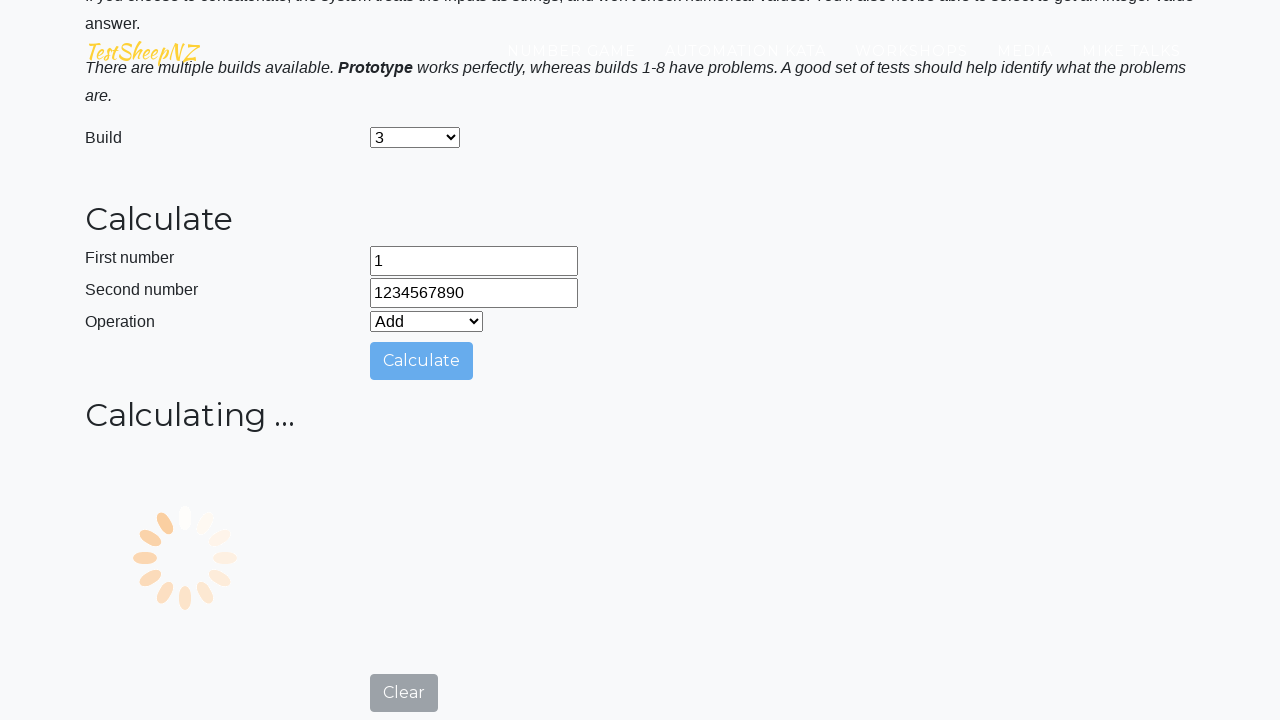

Answer field loaded and verified that second field truncated 11 digits to maximum of 10
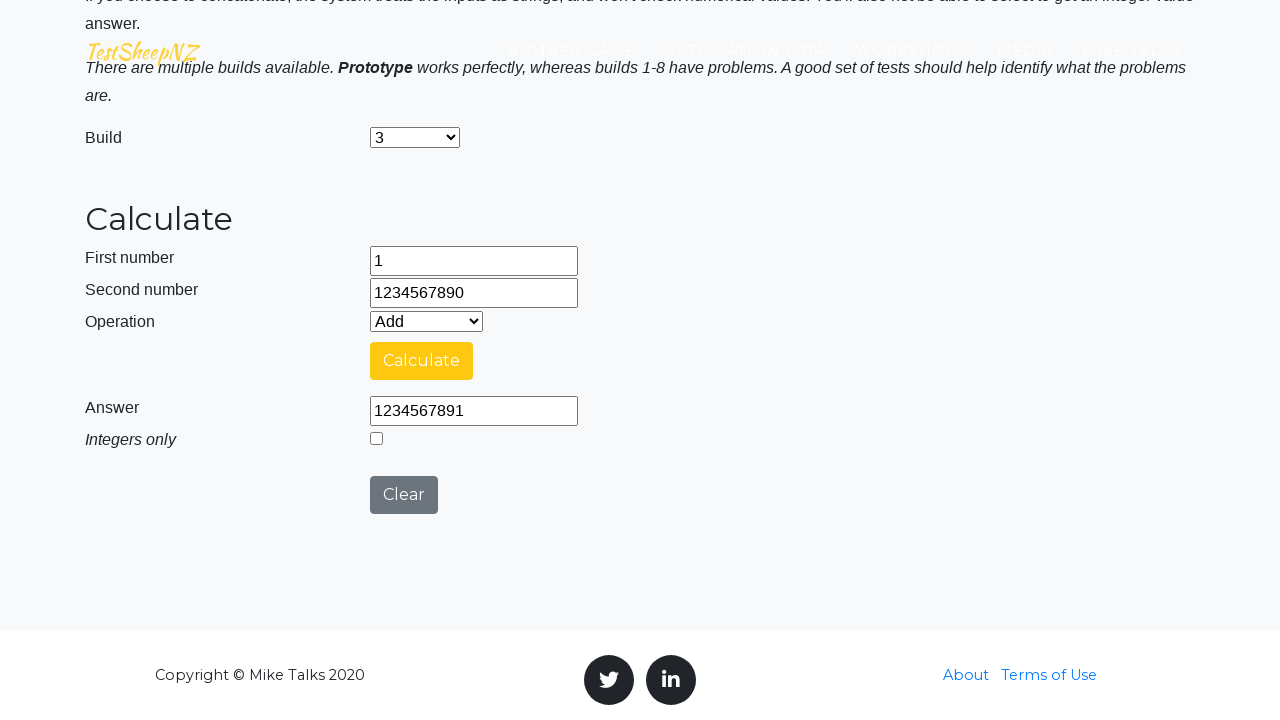

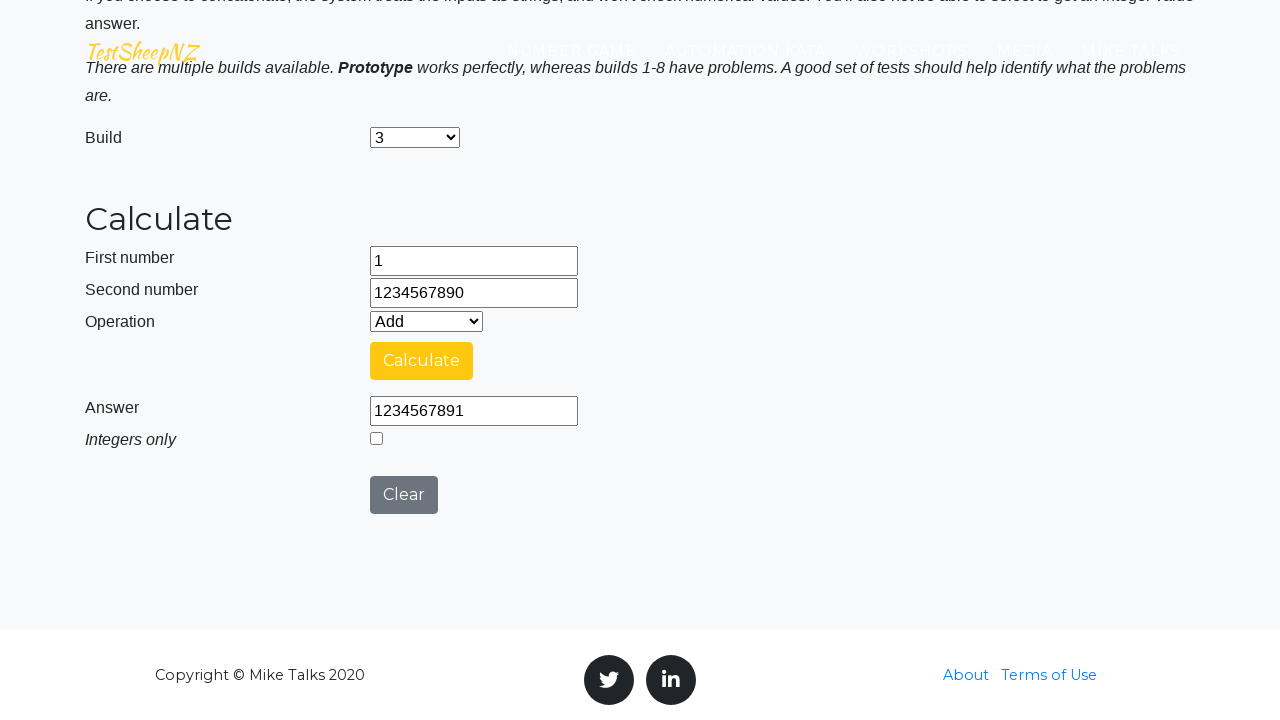